Tests a practice form by filling in first name, last name fields and selecting a gender radio button

Starting URL: https://www.techlistic.com/p/selenium-practice-form.html

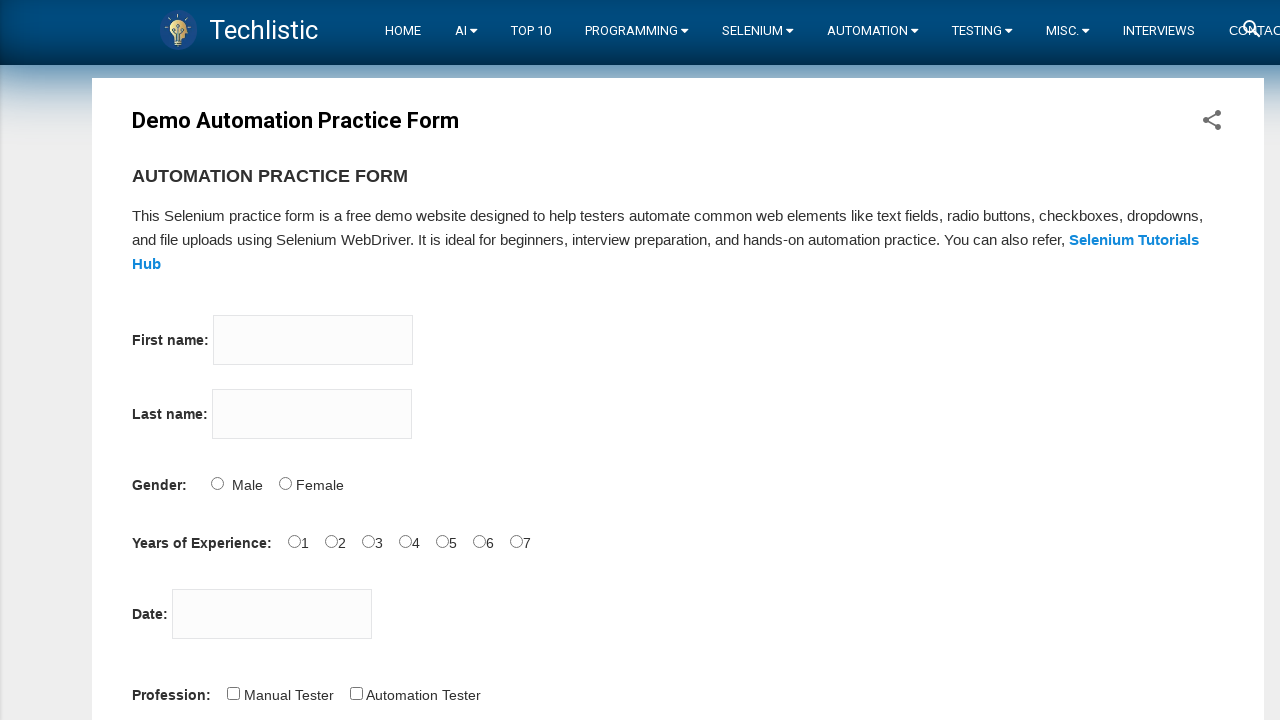

Filled first name field with 'Rama' on input[name='firstname']
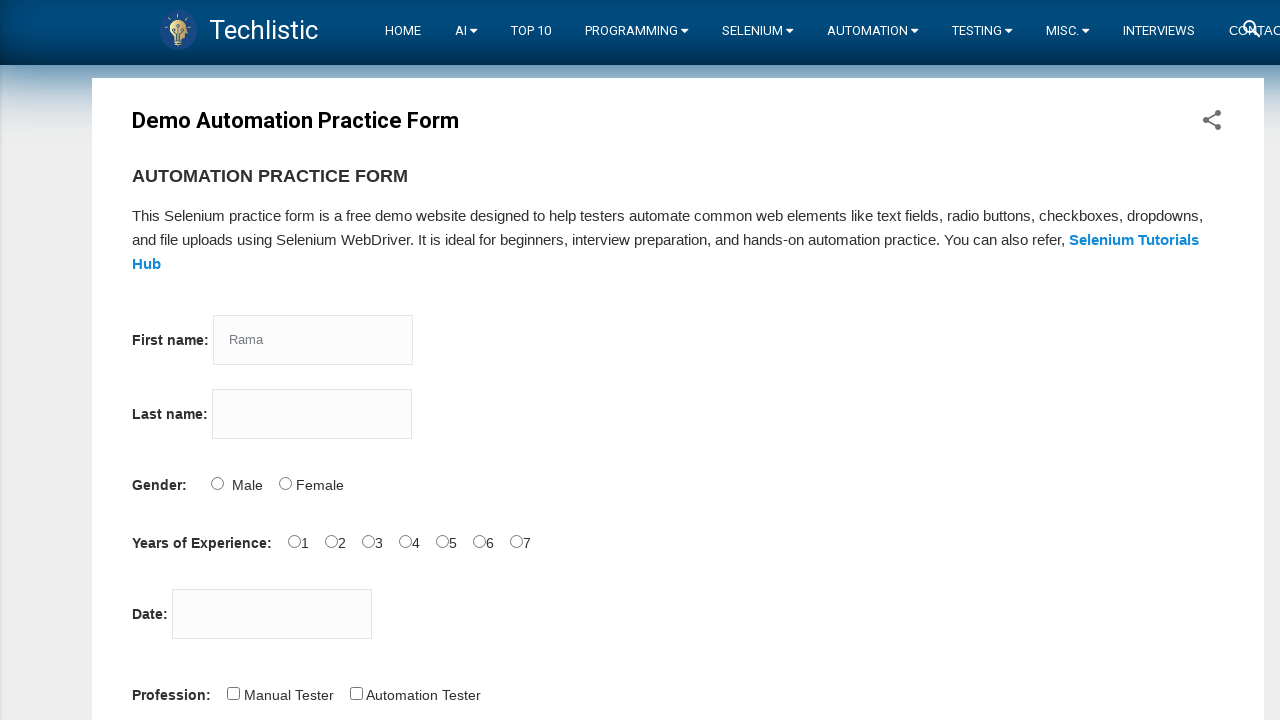

Filled last name field with 'Laxmi' on input[name='lastname']
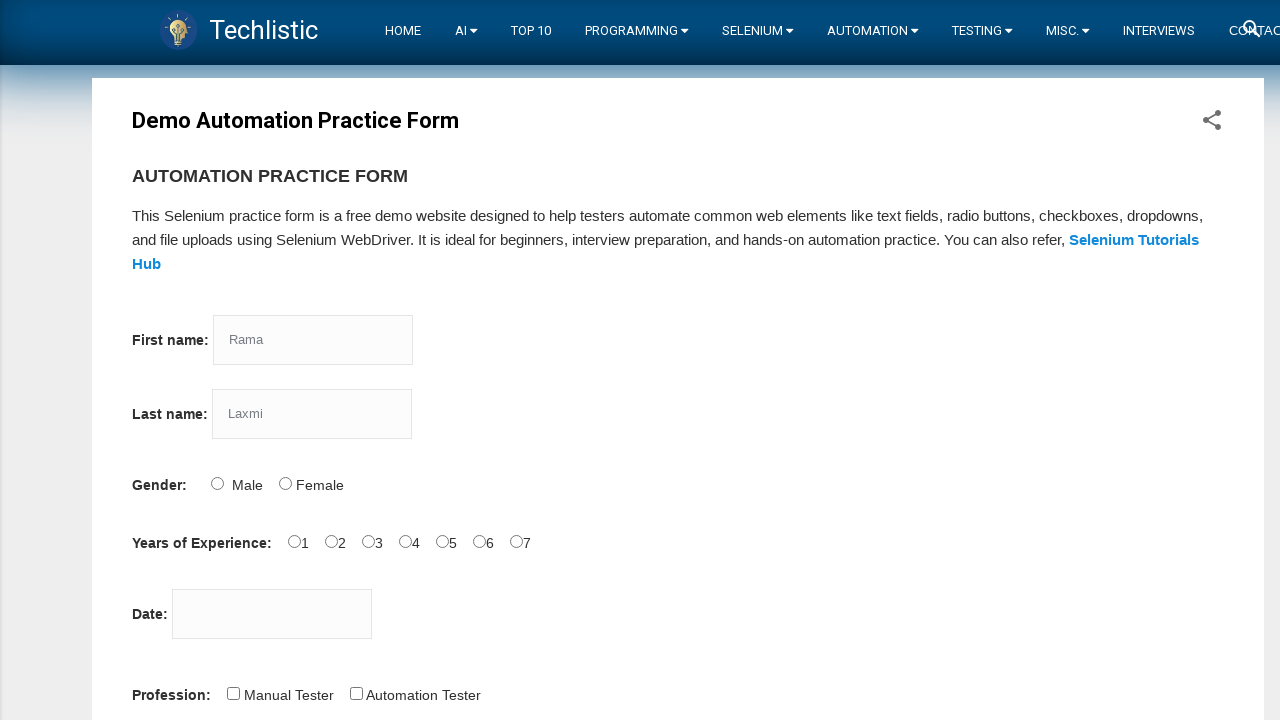

Selected Male gender radio button at (285, 483) on #sex-1
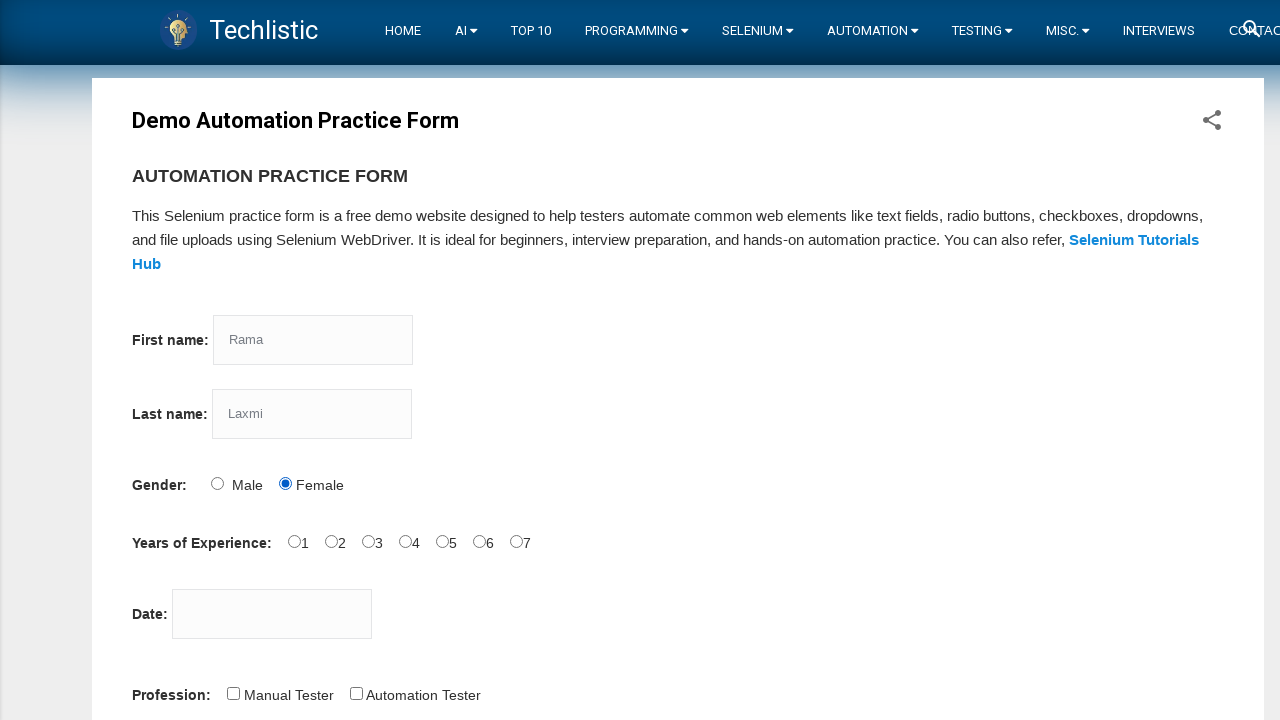

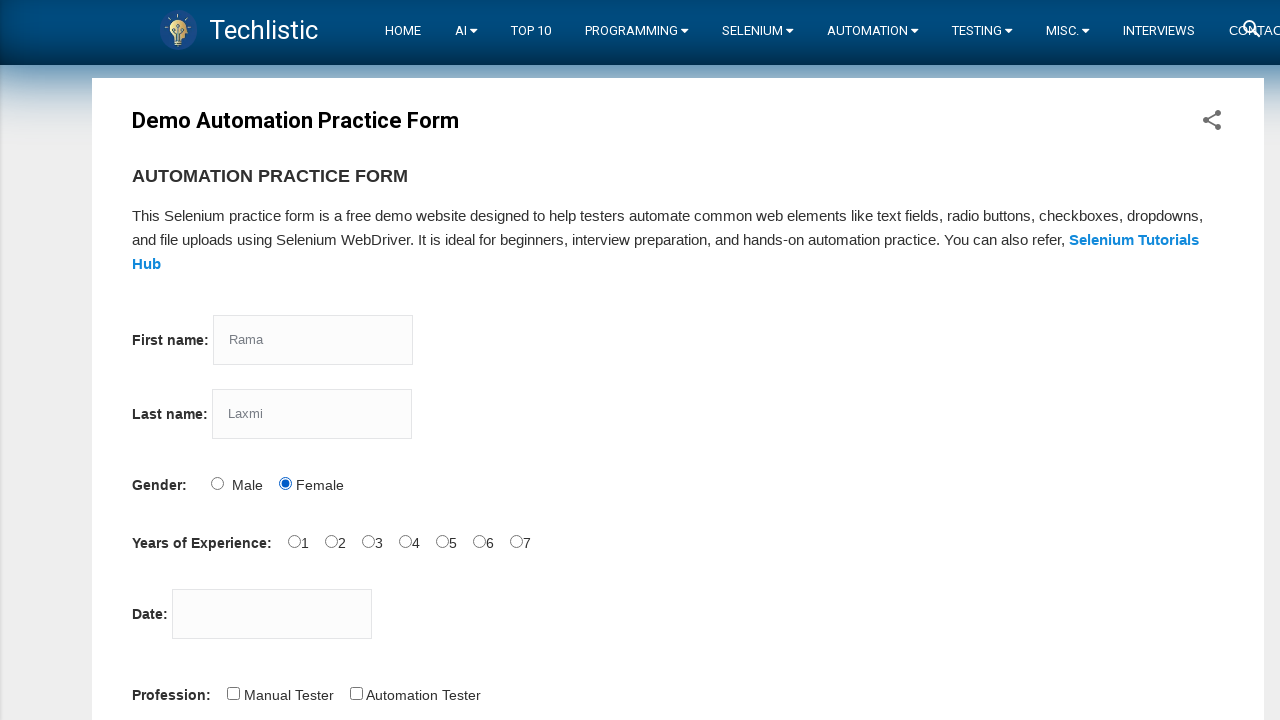